Navigates to the Czarni Jasło website and verifies the page loads successfully by taking a screenshot.

Starting URL: https://czarnijaslo.pl/

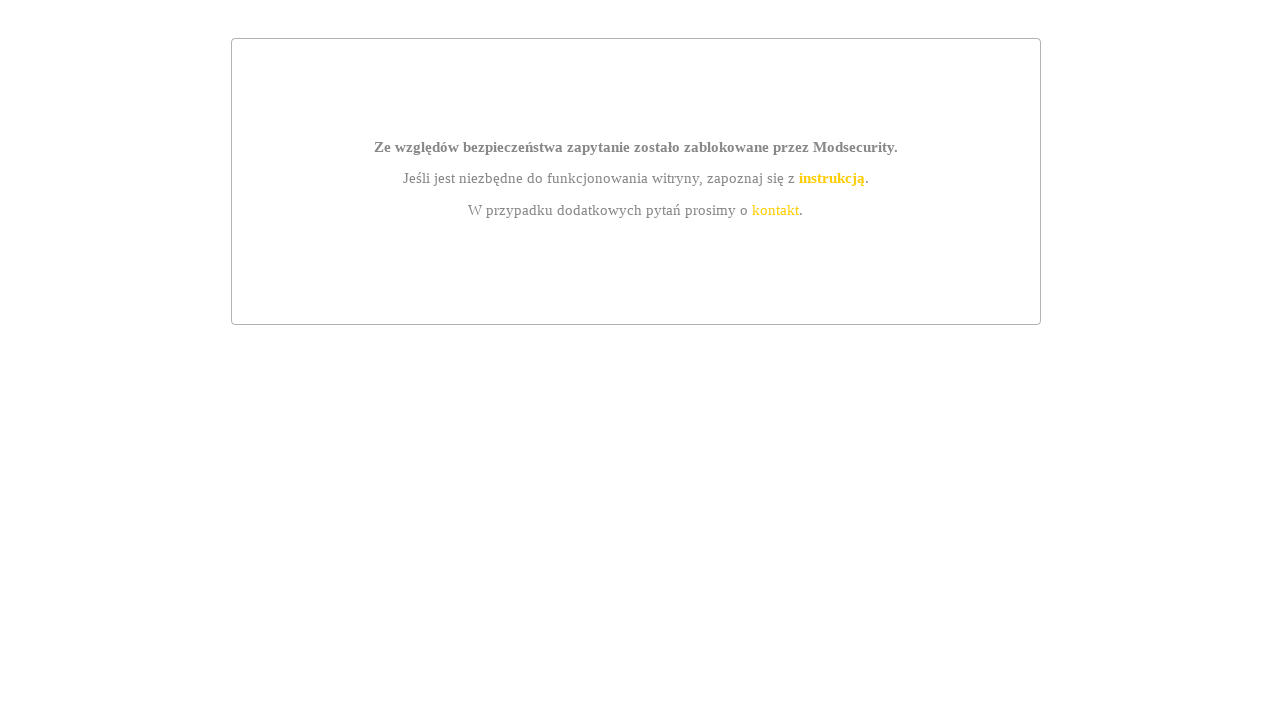

Waited for page to reach networkidle state
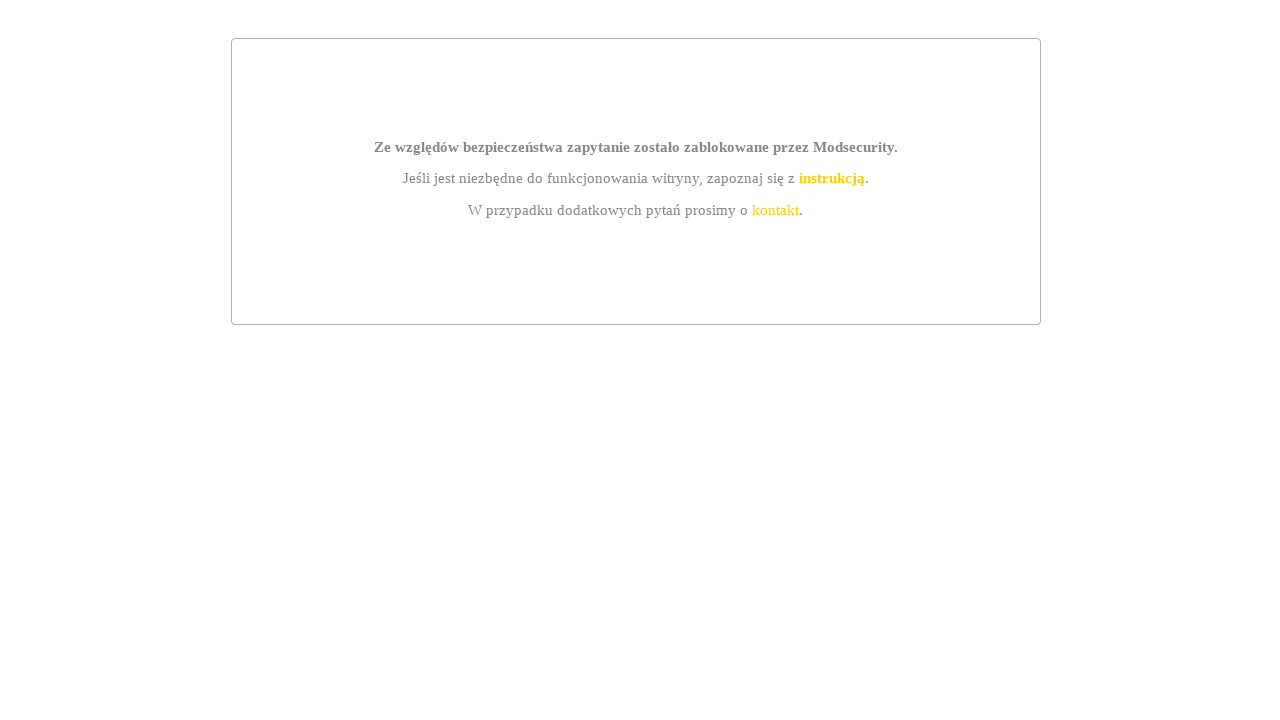

Took screenshot to verify Czarni Jasło website loaded successfully
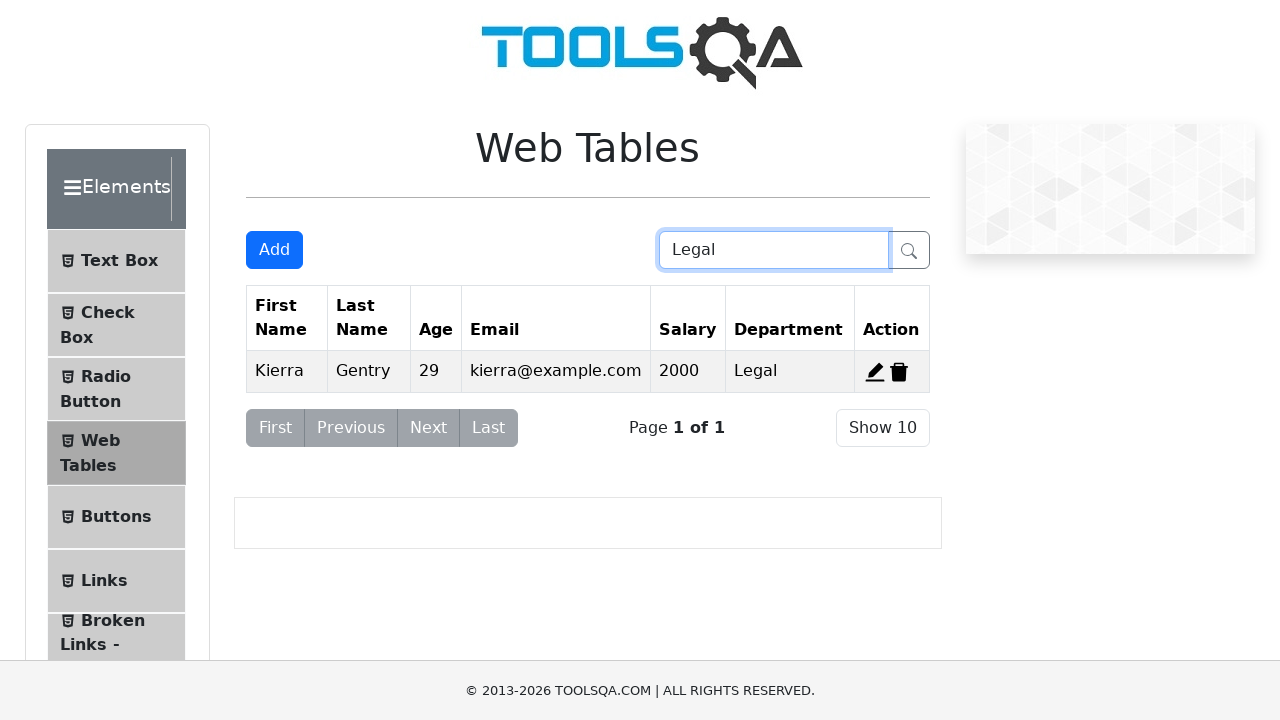

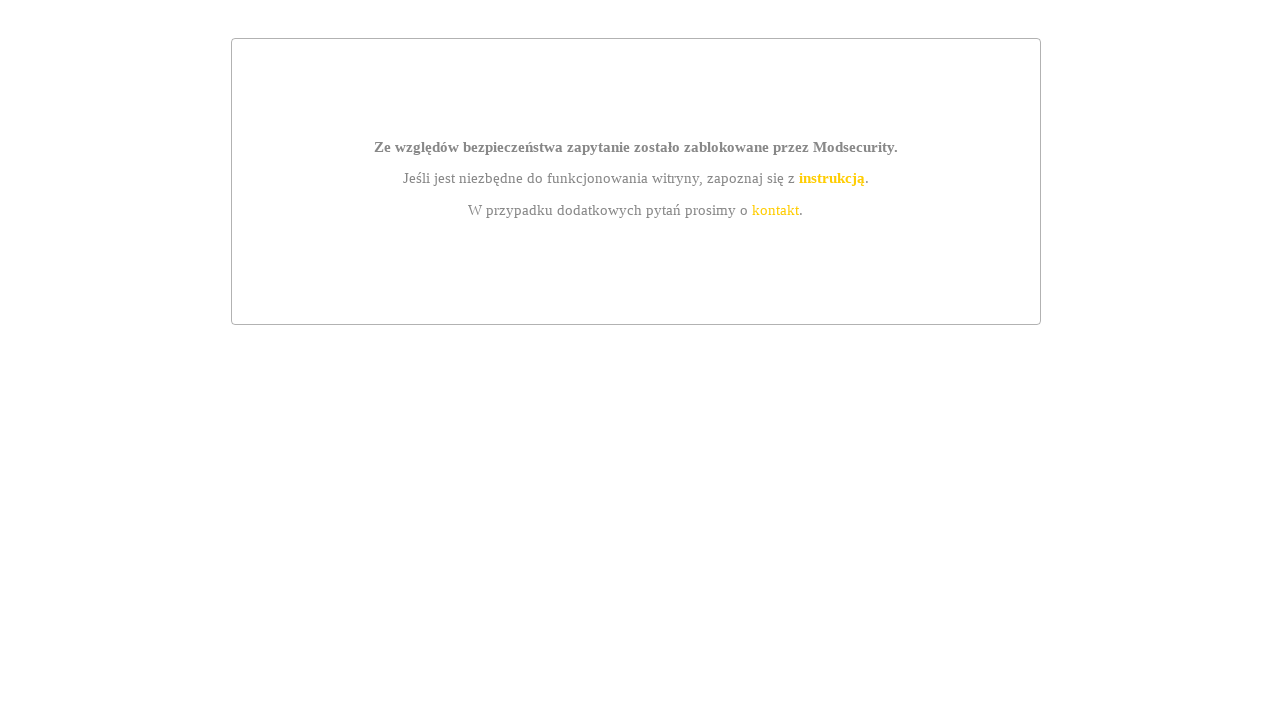